Tests date picker functionality by selecting a specific date (June 15, 2027) through the calendar widget - clicking through year, month, and day selections, then verifying the selected values are correctly displayed.

Starting URL: https://rahulshettyacademy.com/seleniumPractise/#/offers

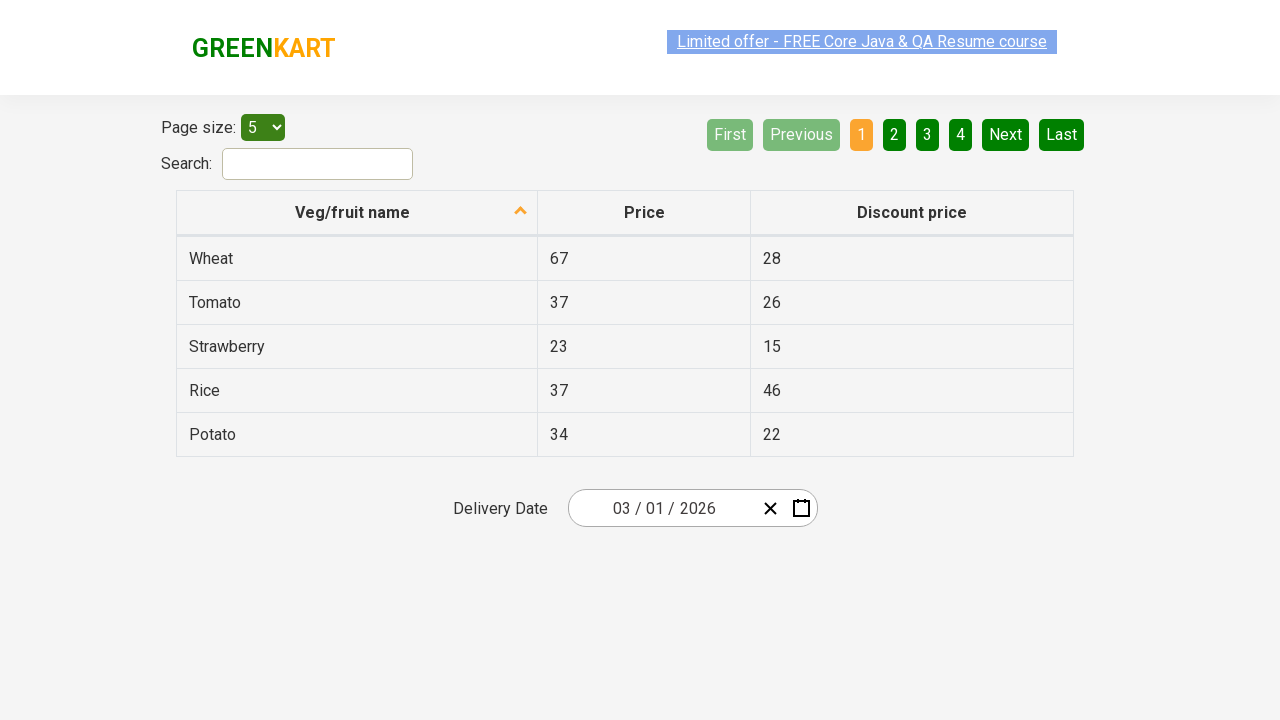

Clicked date picker input group to open calendar widget at (662, 508) on .react-date-picker__inputGroup
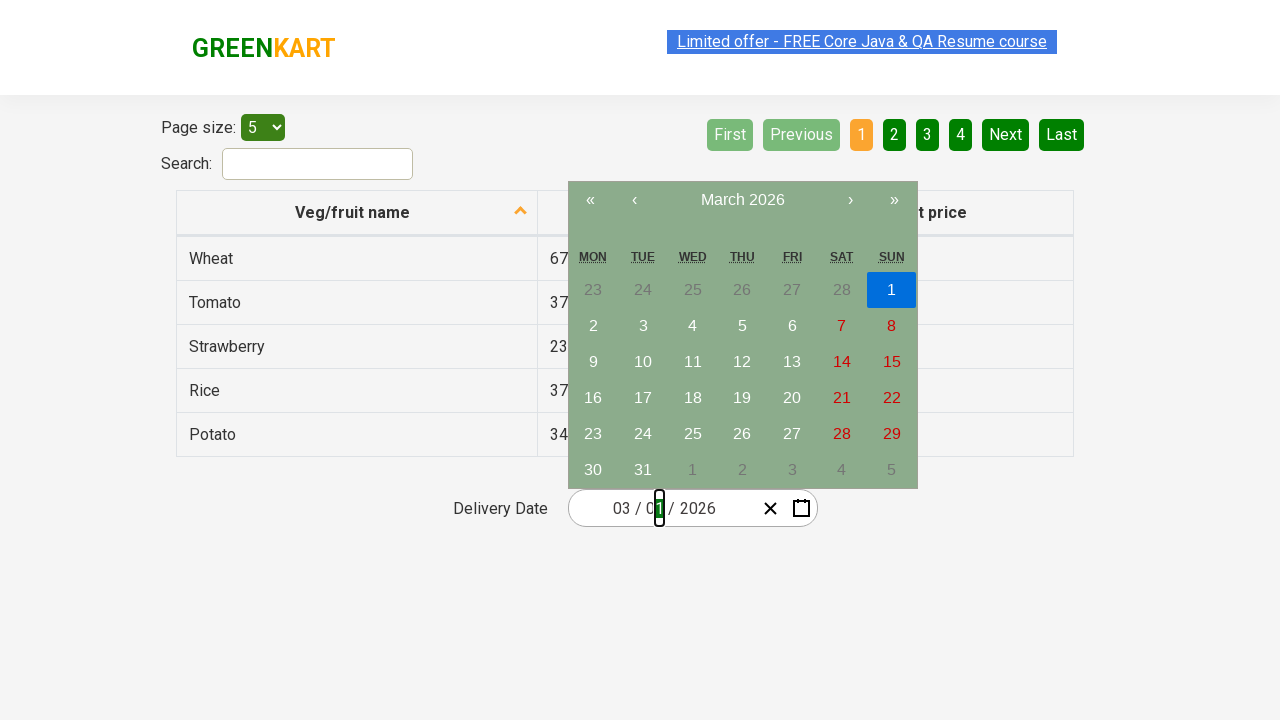

Clicked navigation label to navigate to month view at (742, 200) on .react-calendar__navigation__label
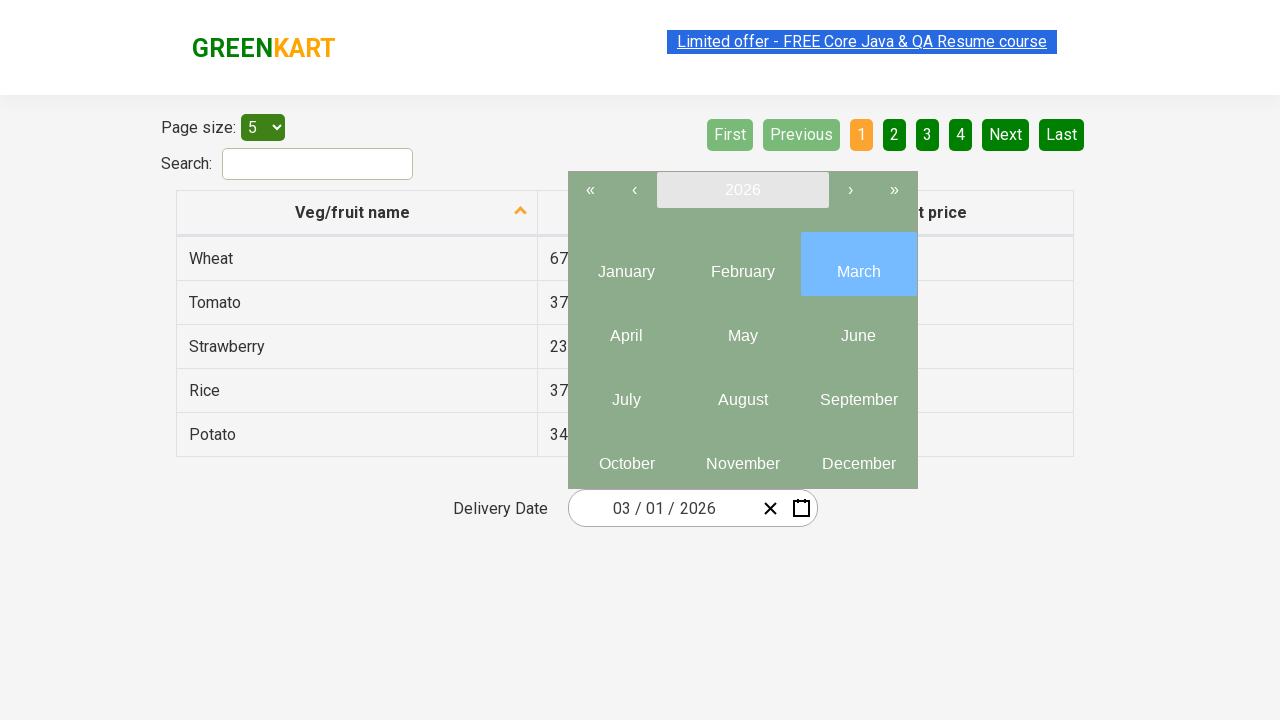

Clicked navigation label again to navigate to year view at (742, 190) on .react-calendar__navigation__label
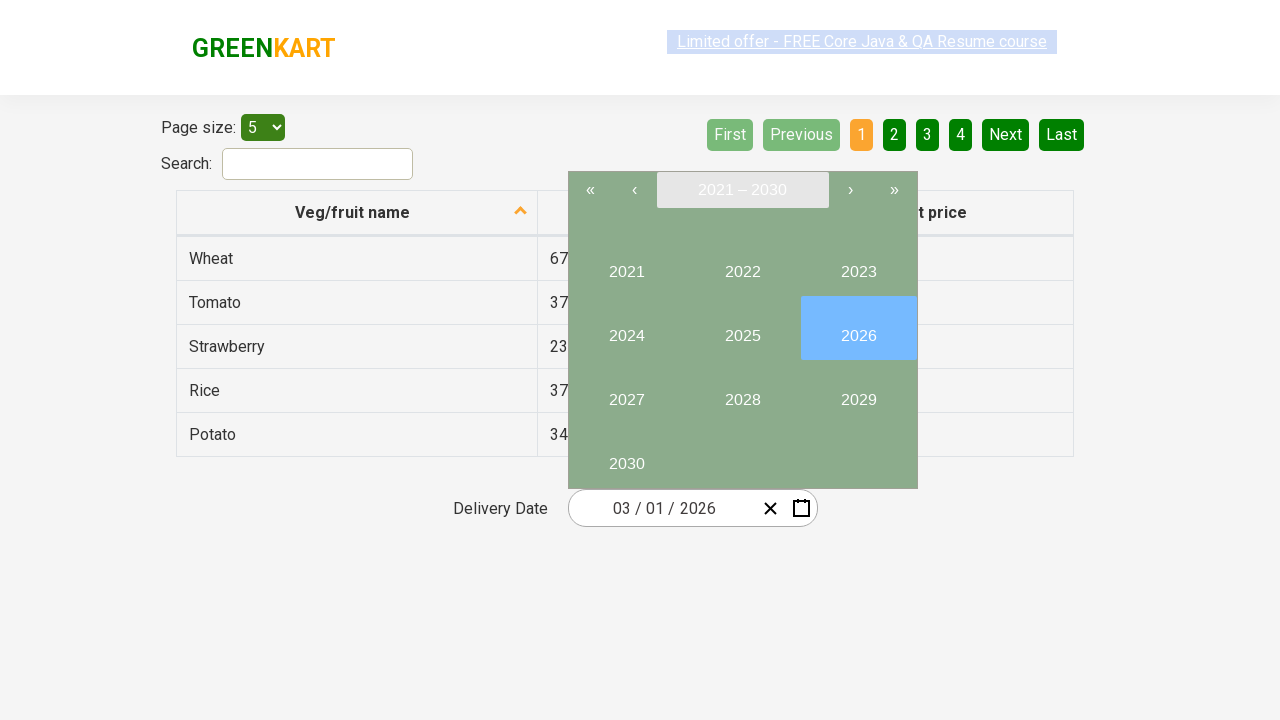

Selected year 2027 at (626, 392) on //button[text()='2027']
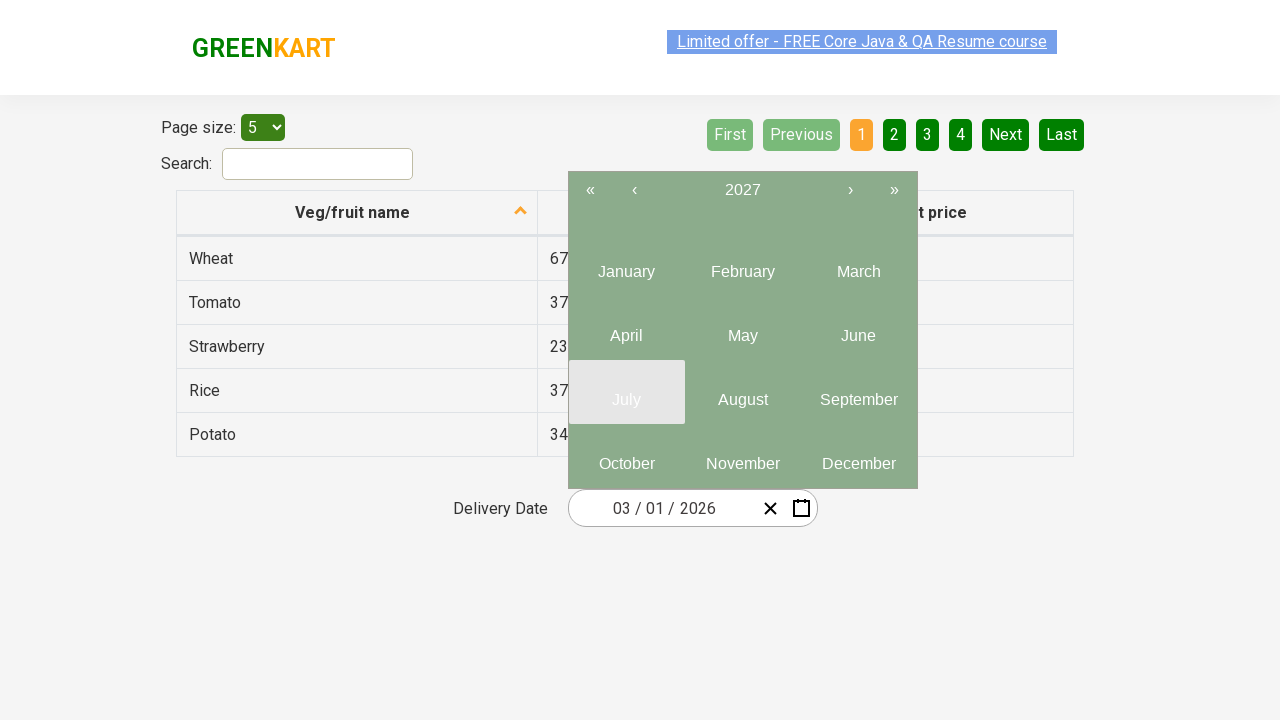

Selected month 6 (June) at (858, 328) on .react-calendar__year-view__months__month >> nth=5
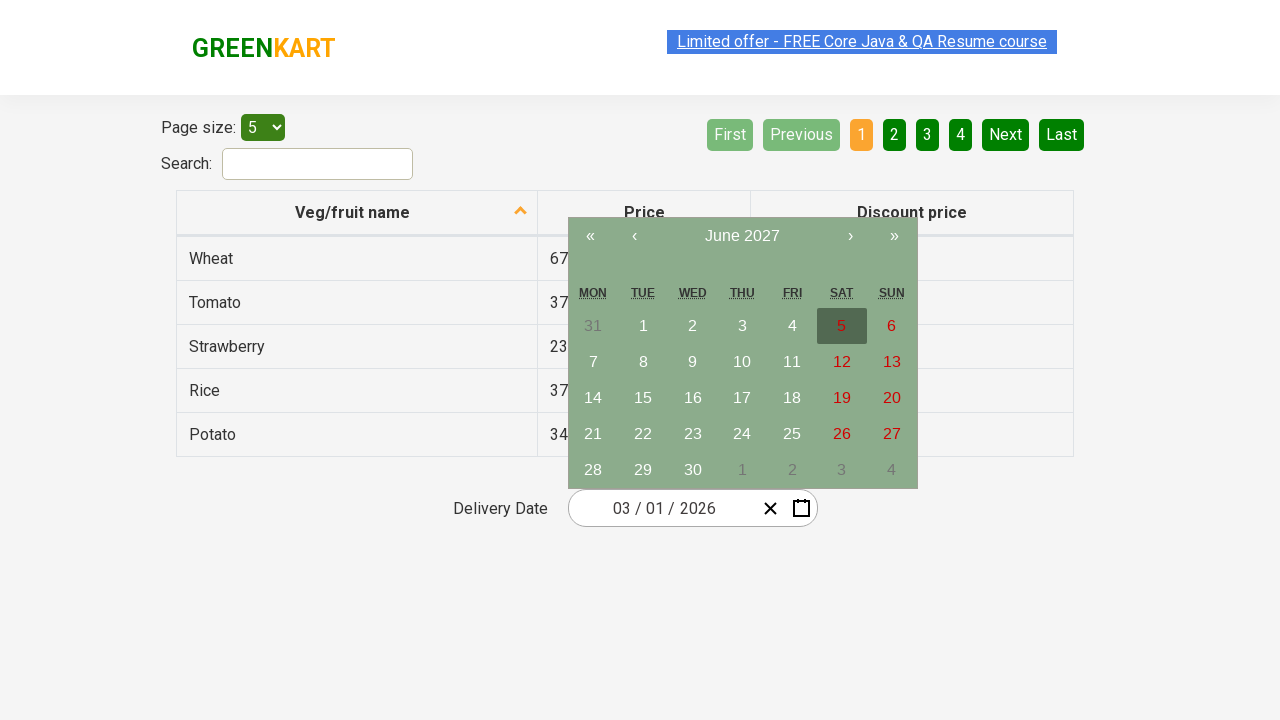

Selected date 15 at (643, 398) on //abbr[text()='15']
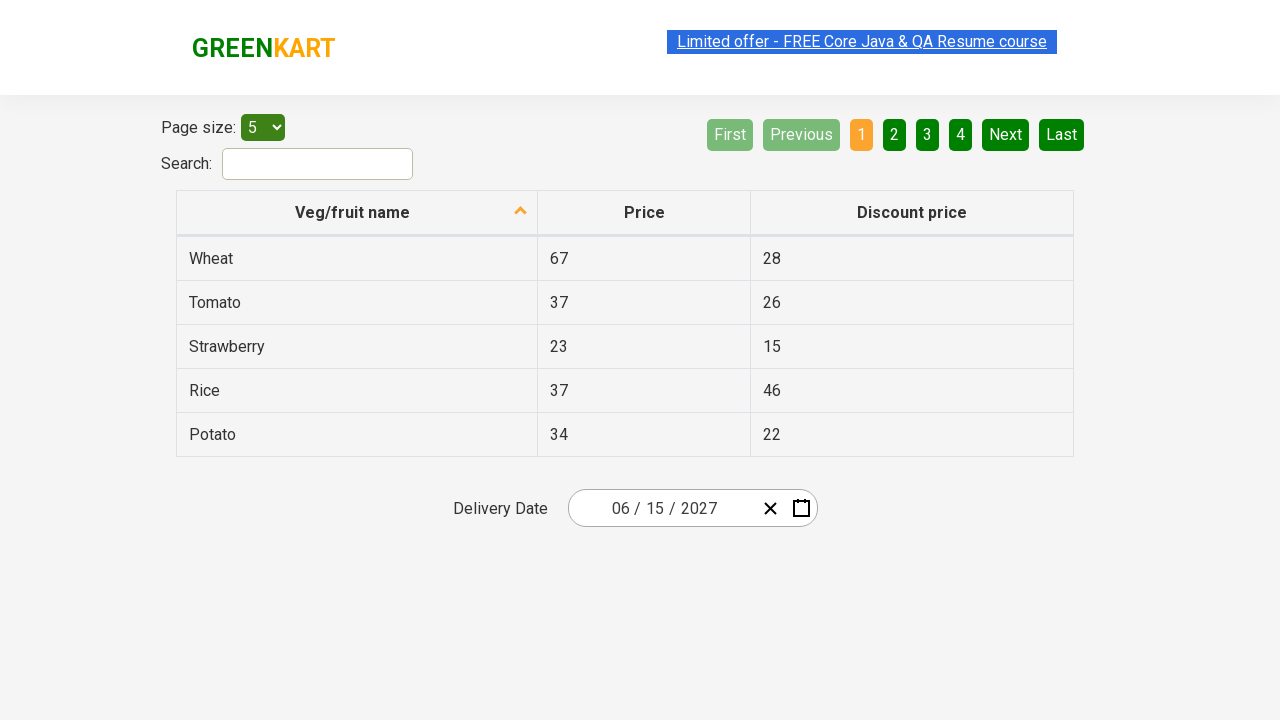

Date picker inputs loaded and reflected the selected date (June 15, 2027)
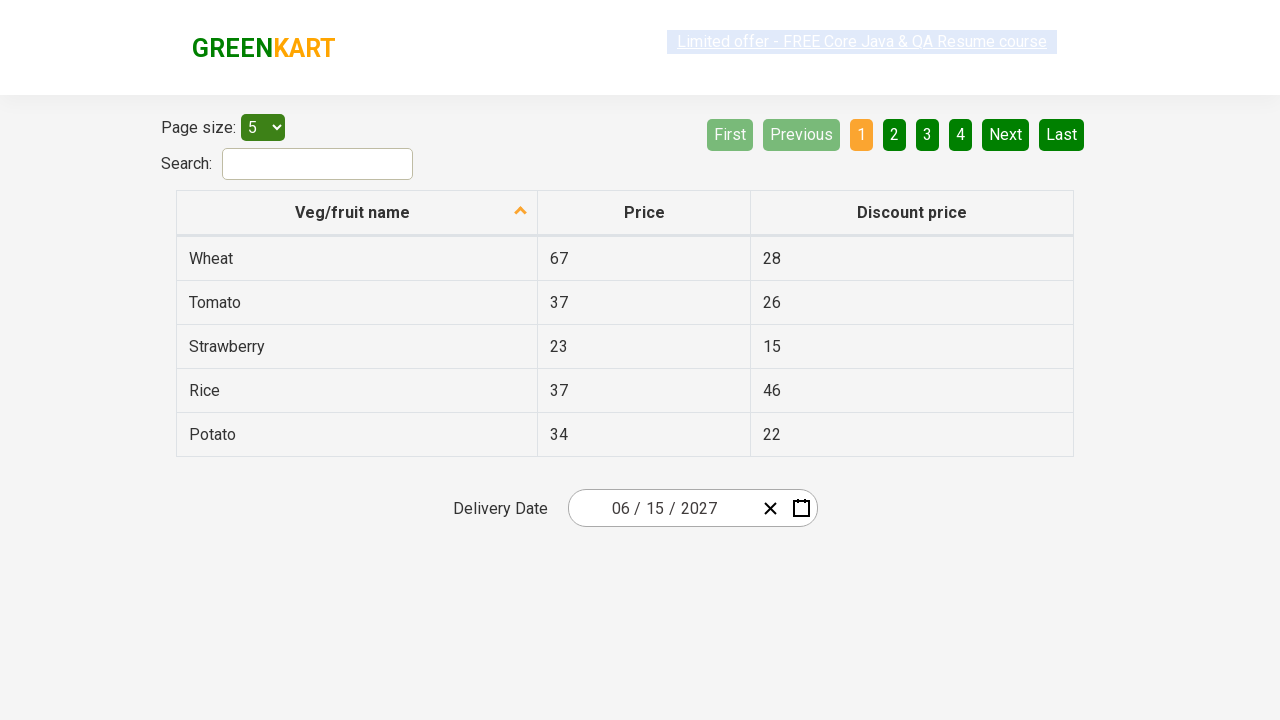

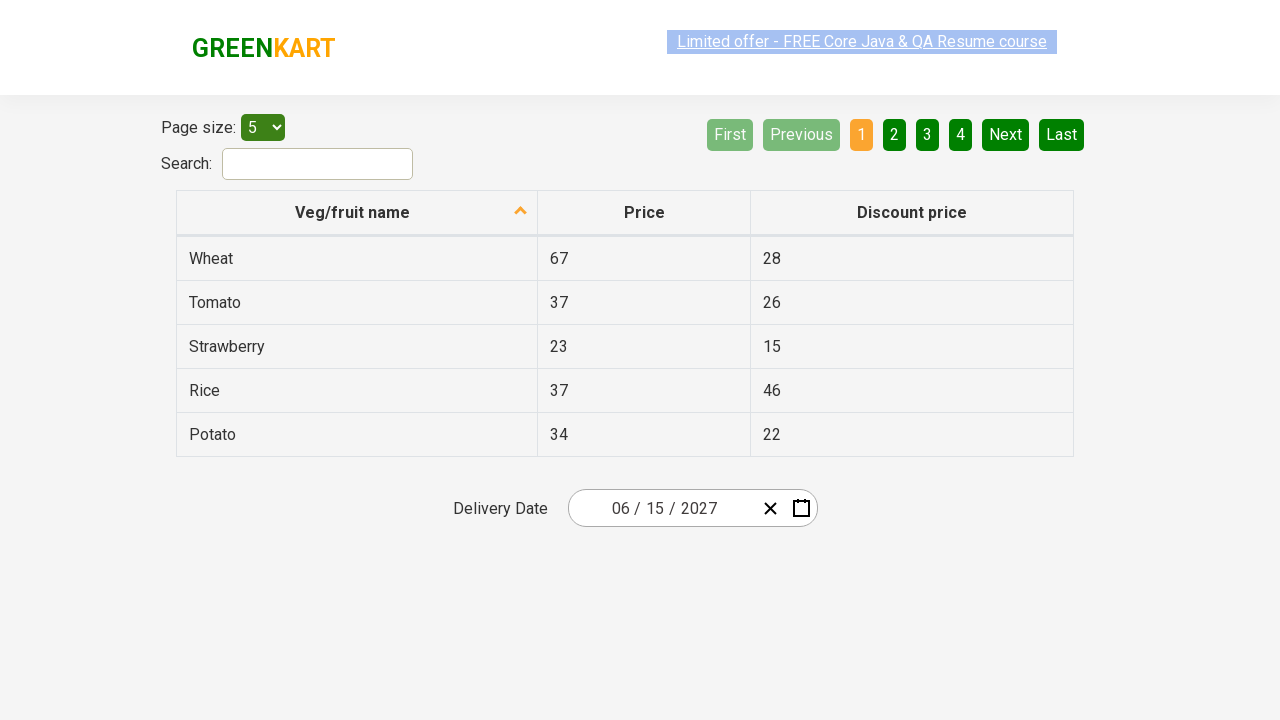